Tests the Python.org search functionality by entering "pycon" as a search query and verifying that results are returned

Starting URL: https://www.python.org

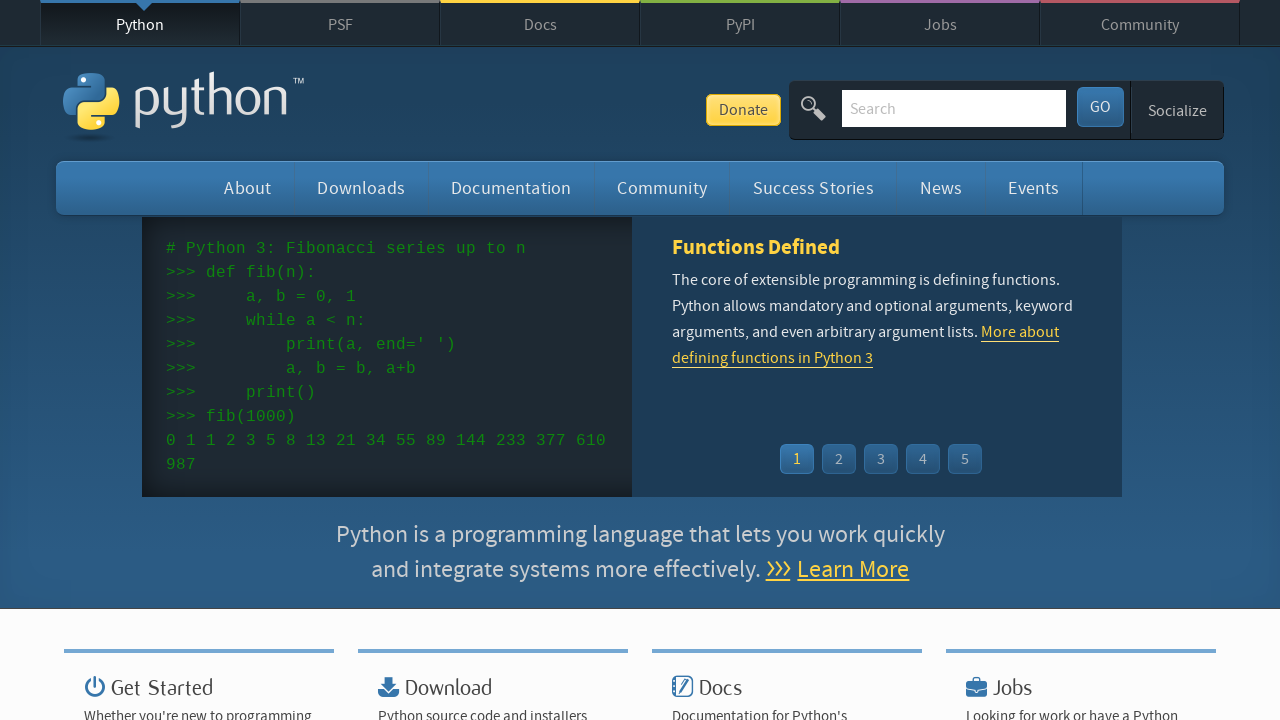

Filled search box with 'pycon' query on input[name='q']
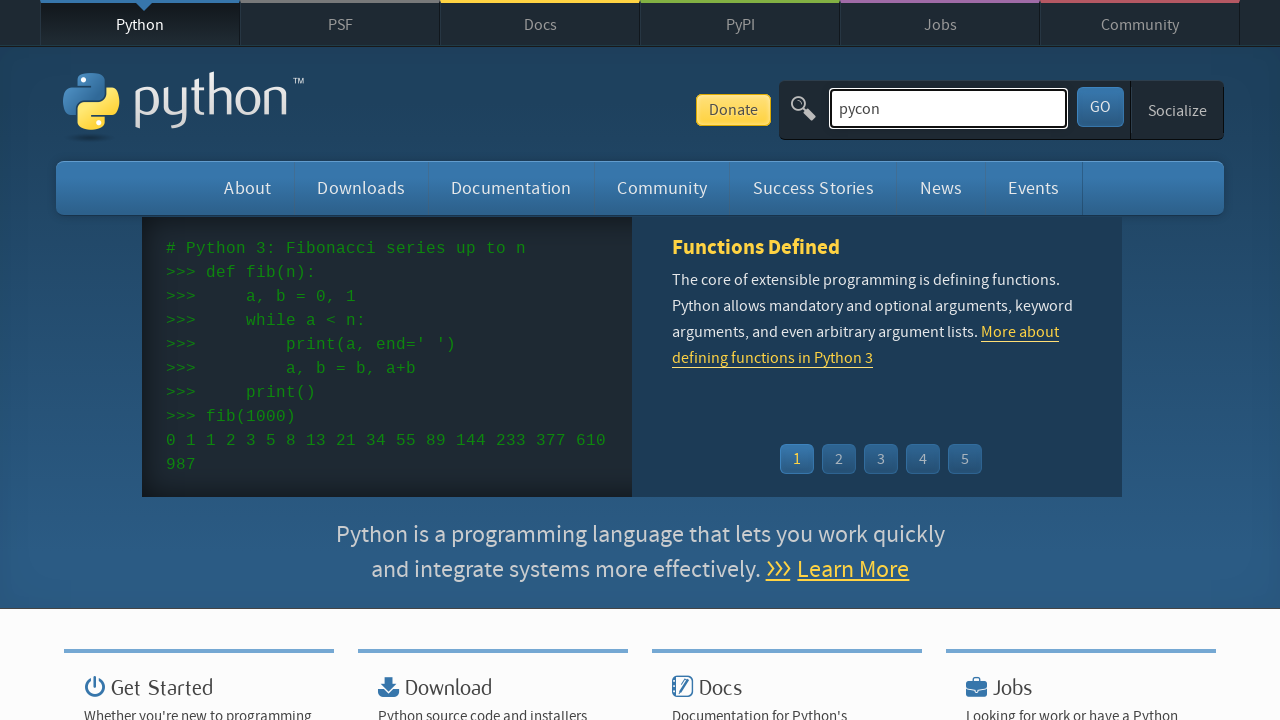

Pressed Enter to submit search query on input[name='q']
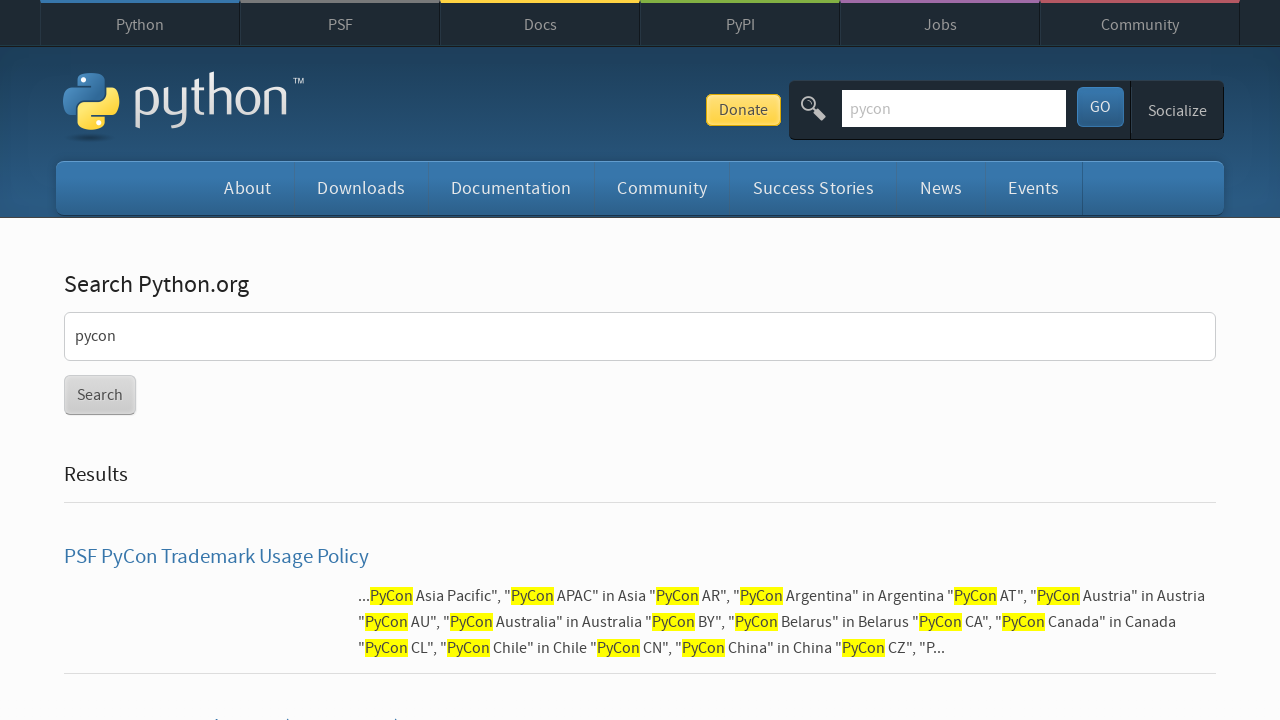

Search results page loaded
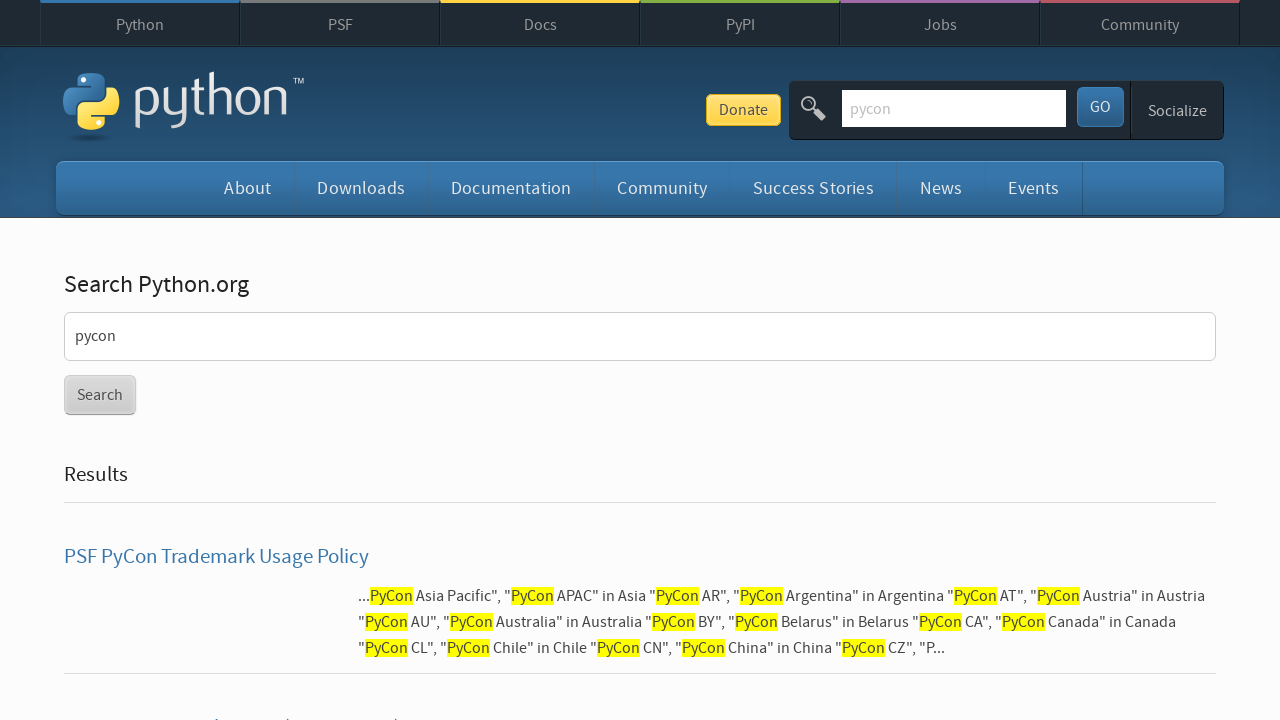

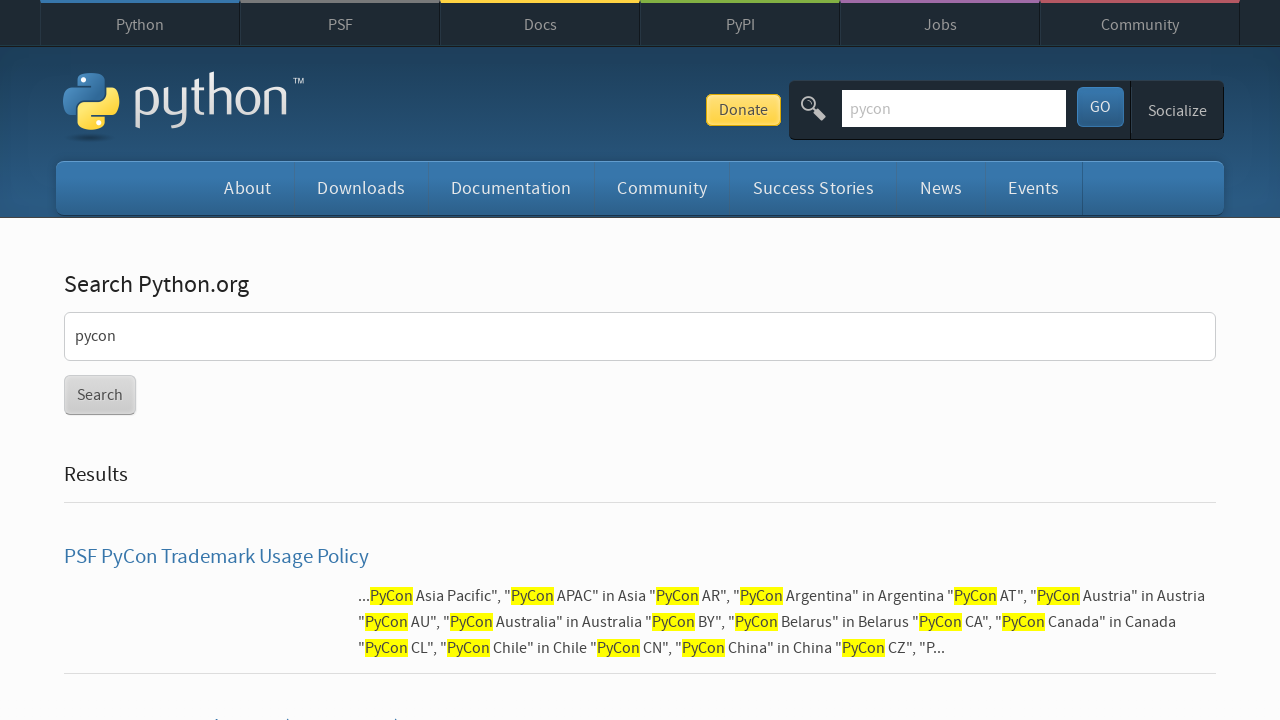